Tests text area functionality on a public test page by entering text into a text area field and verifying the text was added correctly, also validates the page title.

Starting URL: https://omayo.blogspot.com/

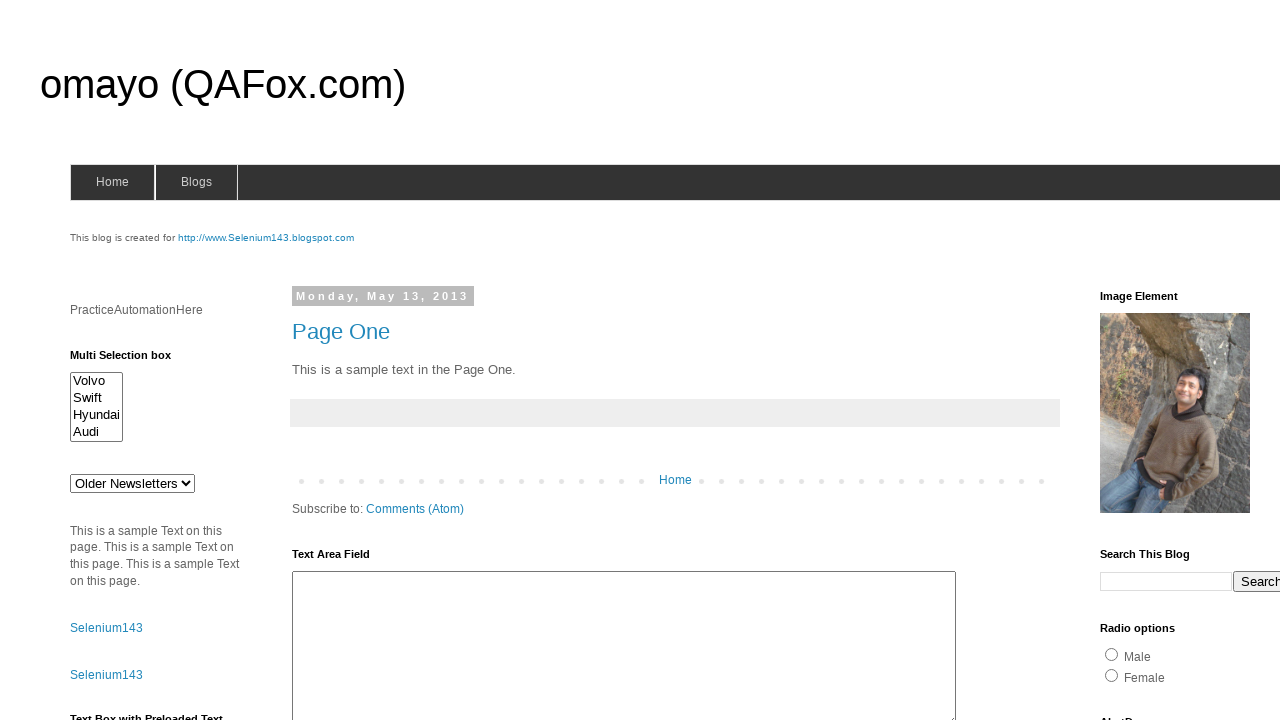

Waited for text area #ta1 to be visible
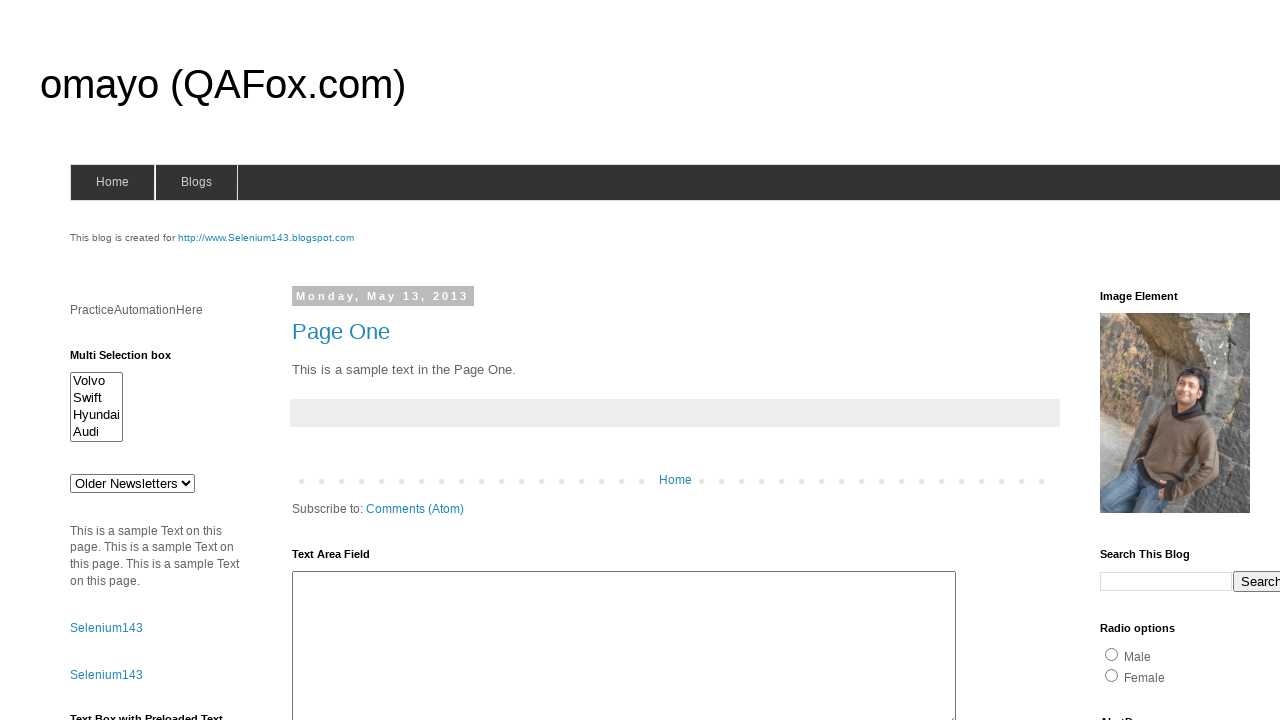

Clicked on text area #ta1 to focus it at (624, 643) on #ta1
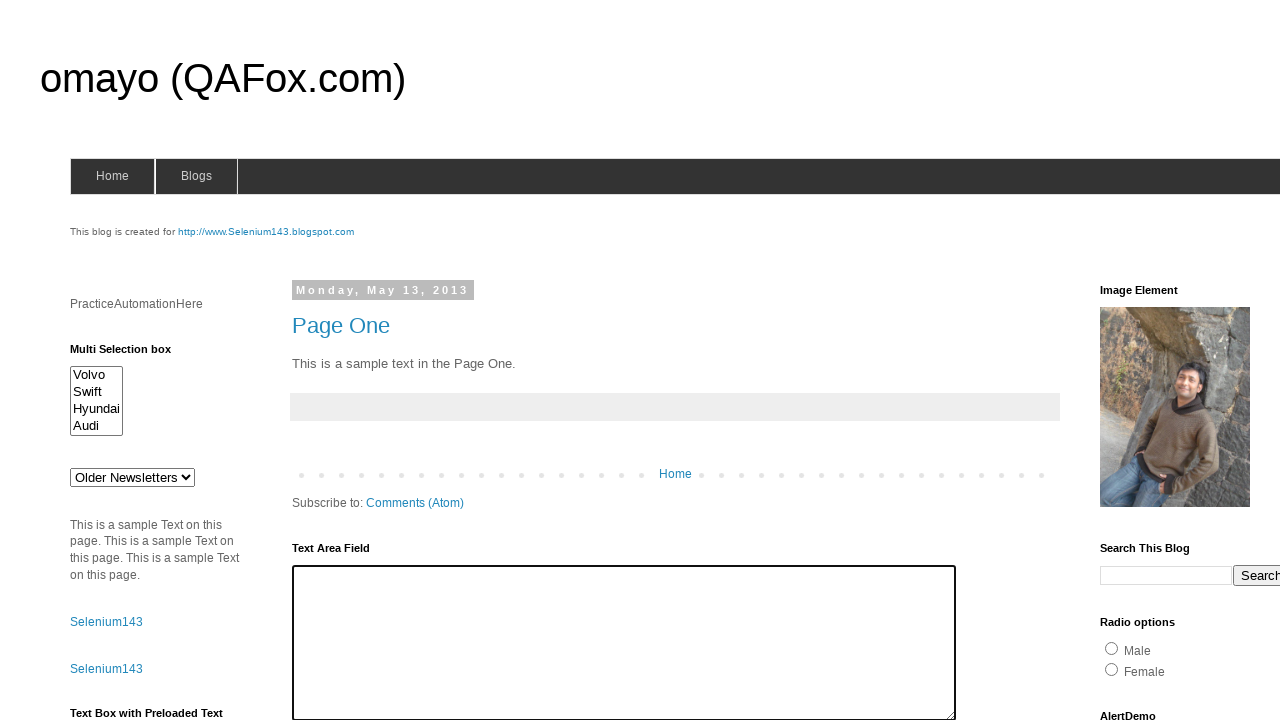

Filled text area with 'I love web pages!' on #ta1
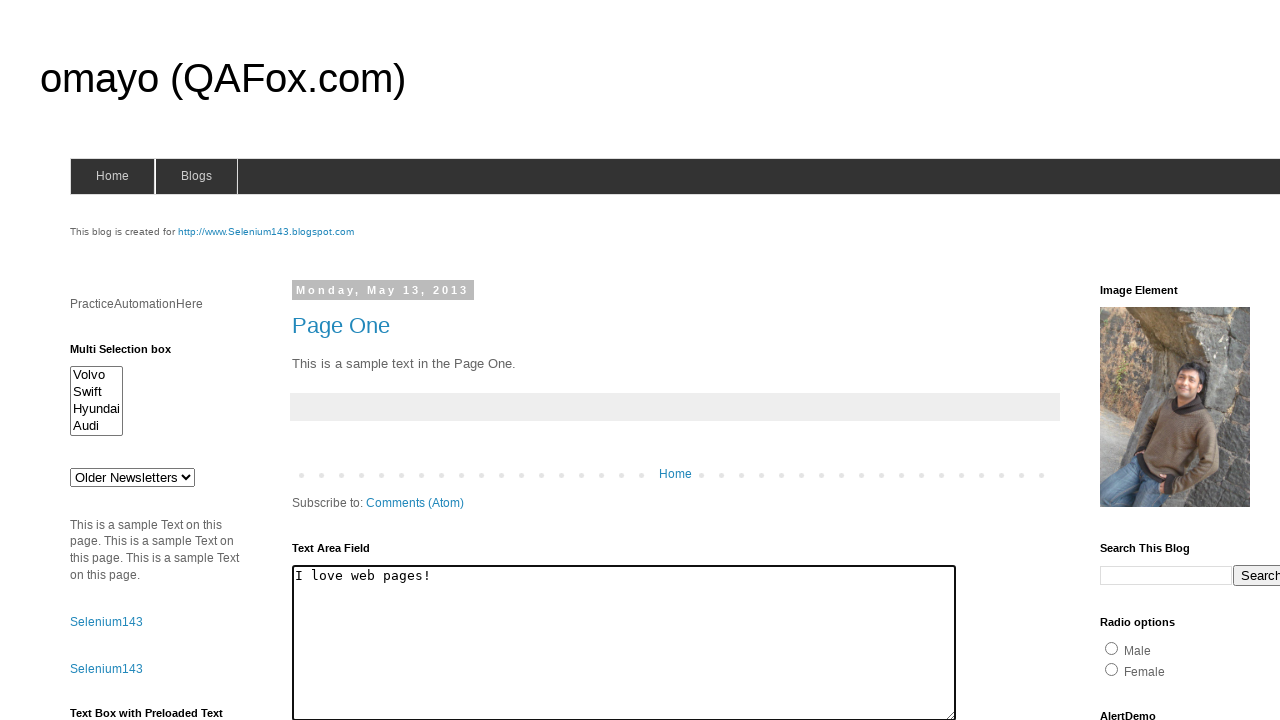

Verified text area contains 'I love web pages!' - assertion passed
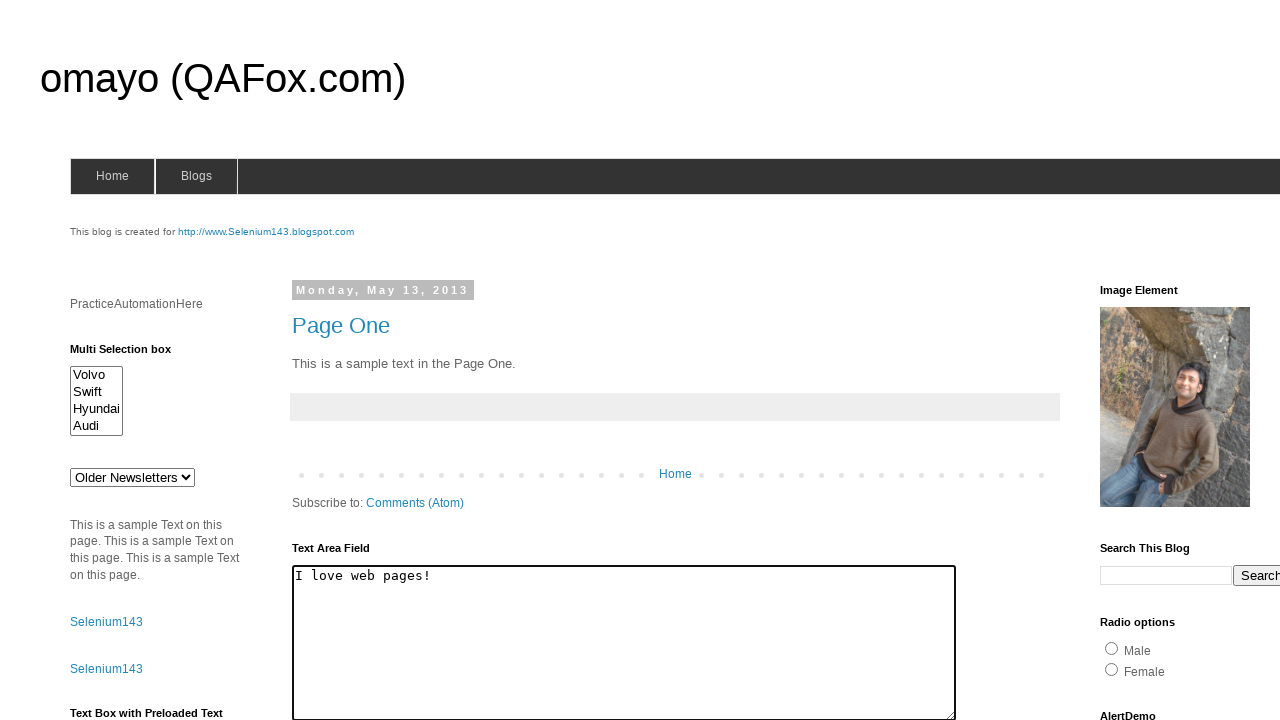

Verified page title is 'omayo (QAFox.com)' - assertion passed
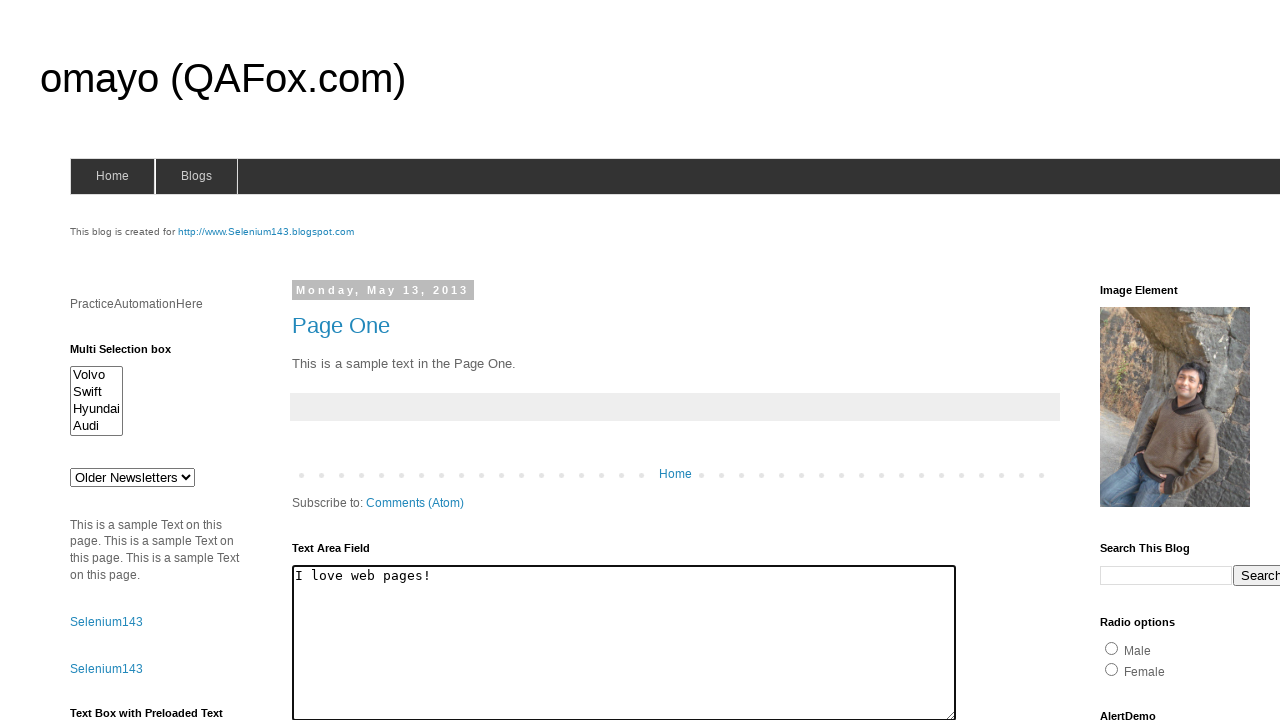

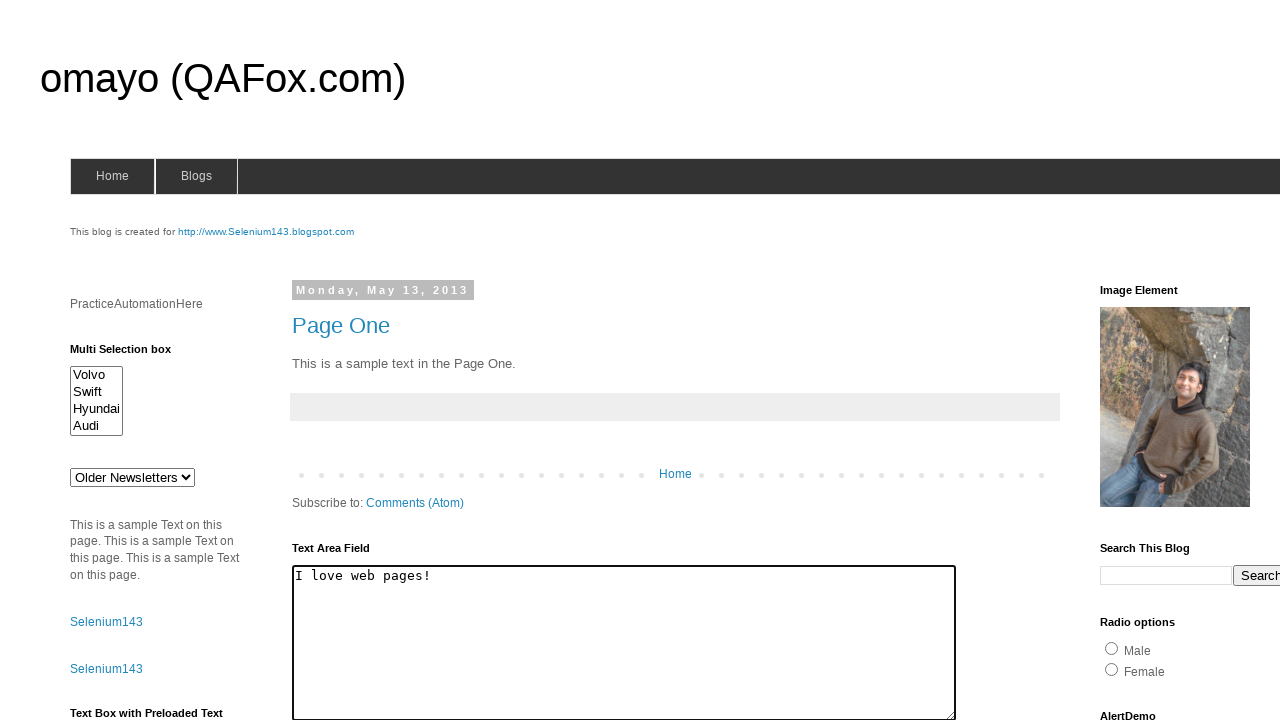